Tests explicit wait functionality by waiting for a button to be visible, clicking it, and then waiting for a combined green and blue element to appear

Starting URL: https://kristinek.github.io/site/examples/loading_color

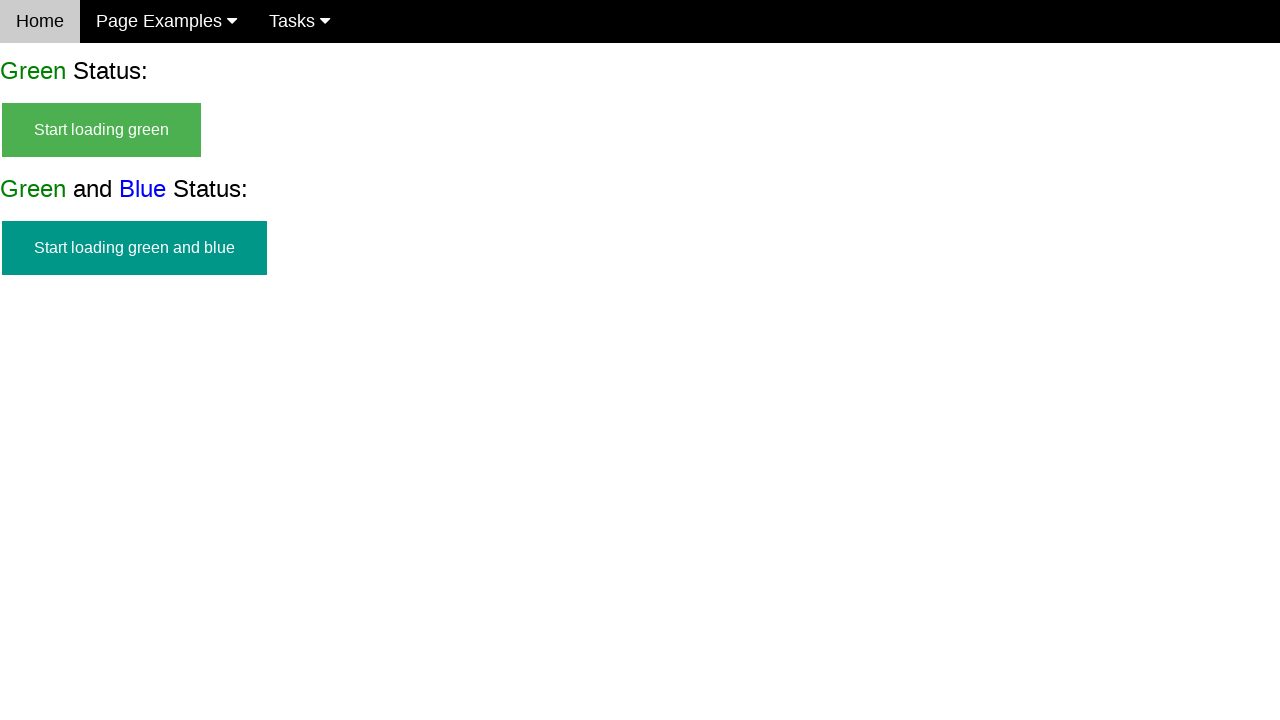

Waited for start green and blue button to be visible
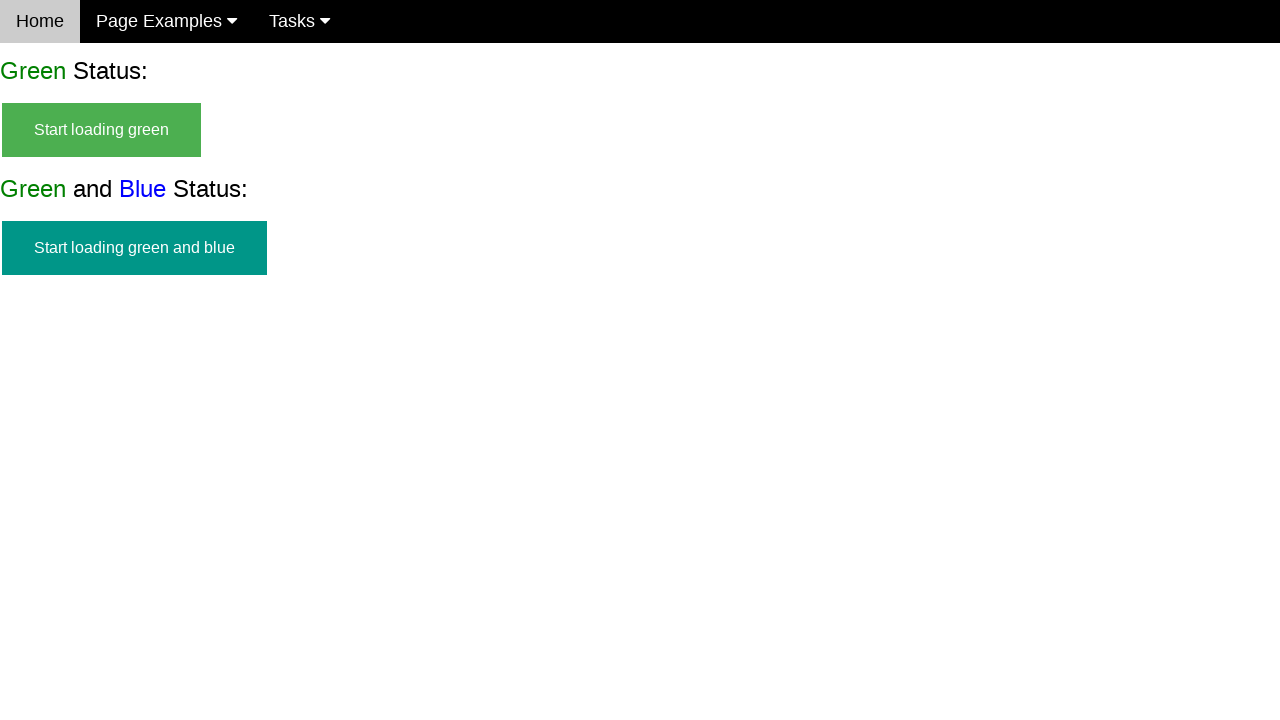

Clicked the start green and blue button at (134, 248) on button#start_green_and_blue
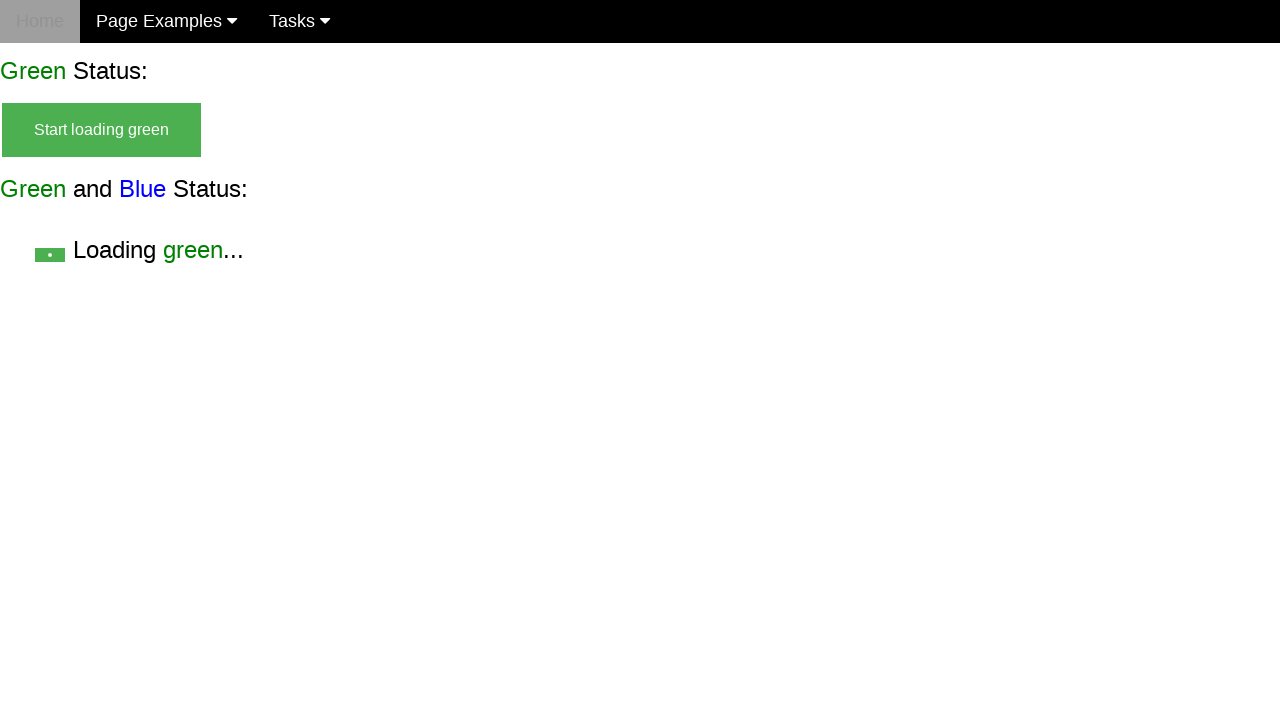

Waited for combined green and blue element to appear
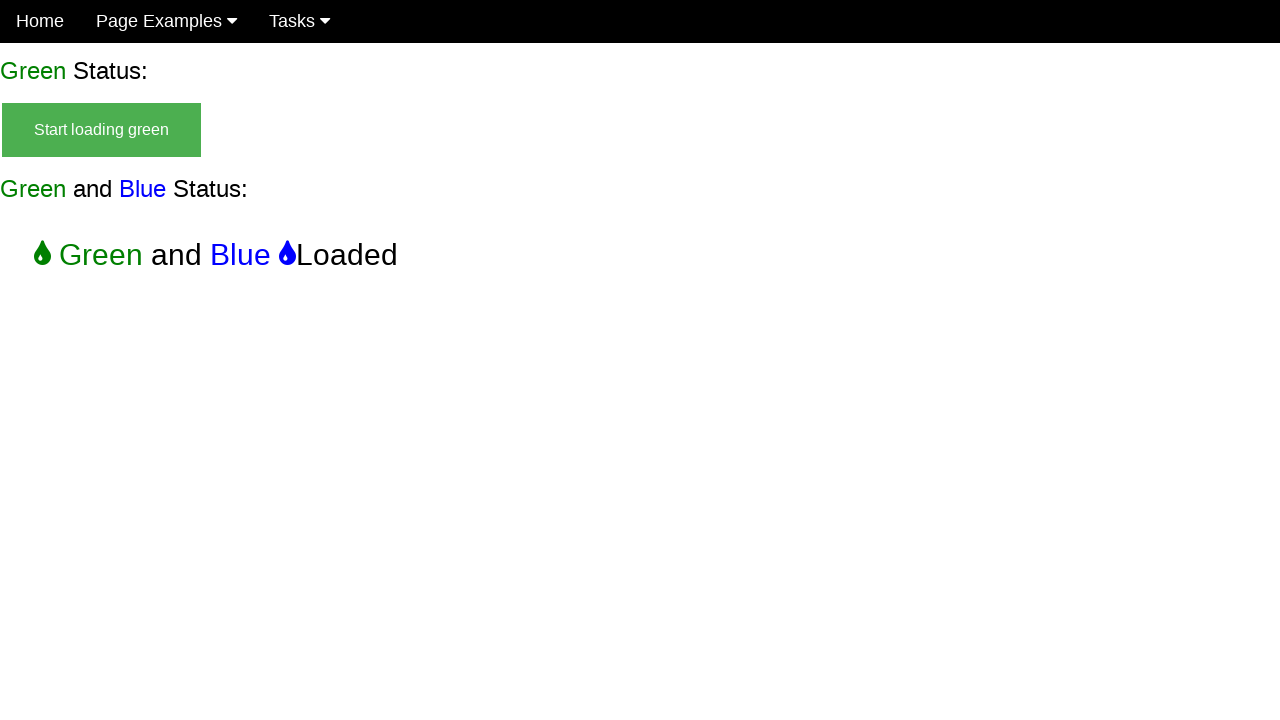

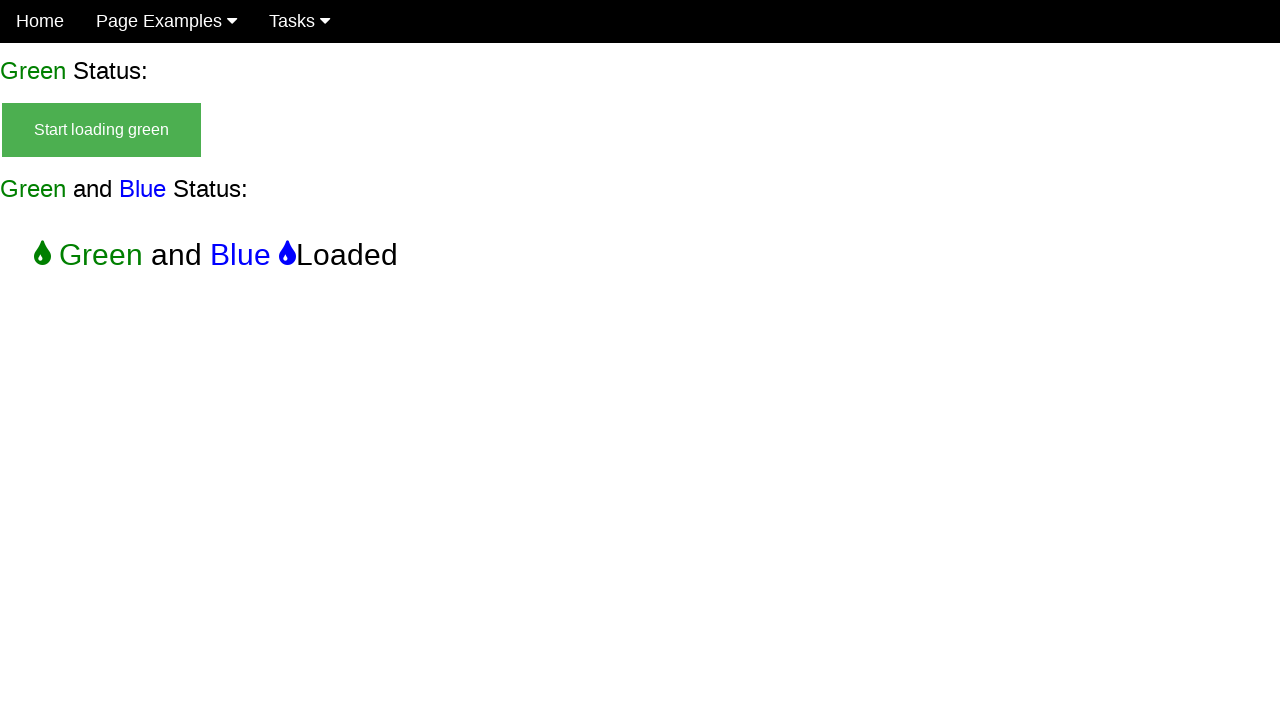